Tests selecting and deselecting all checkboxes on the page by iterating through each checkbox element

Starting URL: https://kristinek.github.io/site/examples/actions

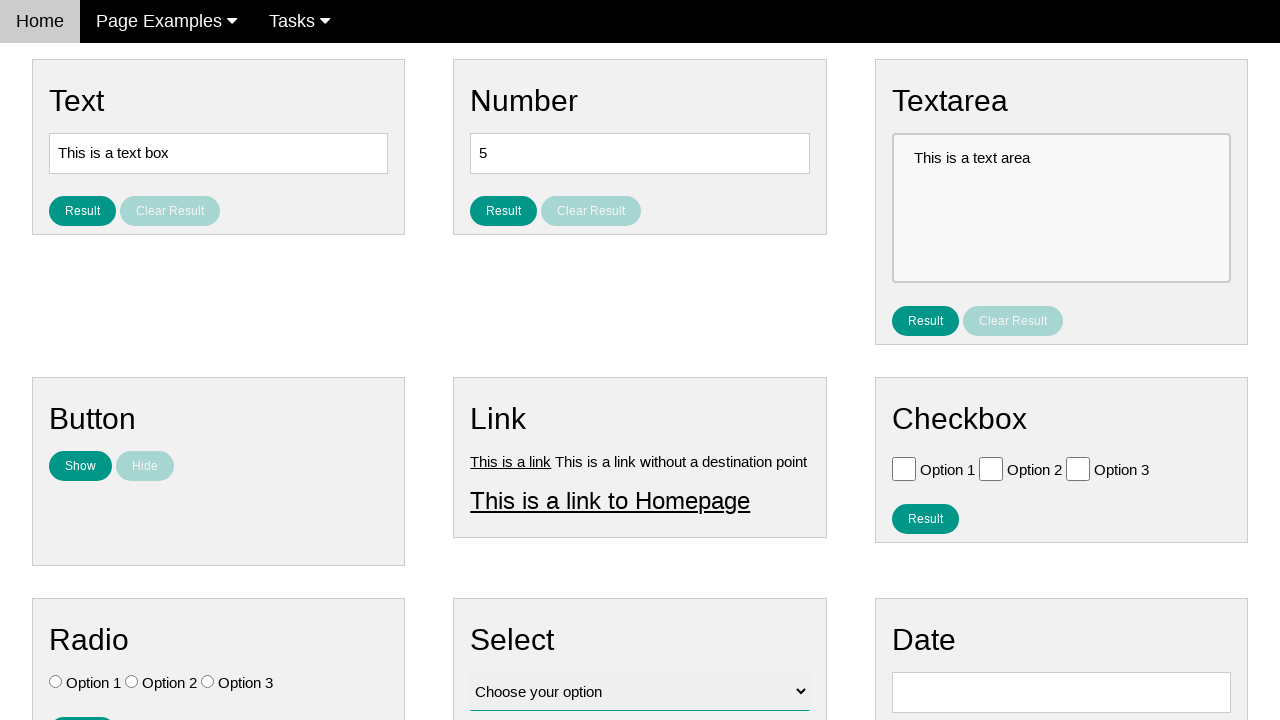

Navigated to the actions example page
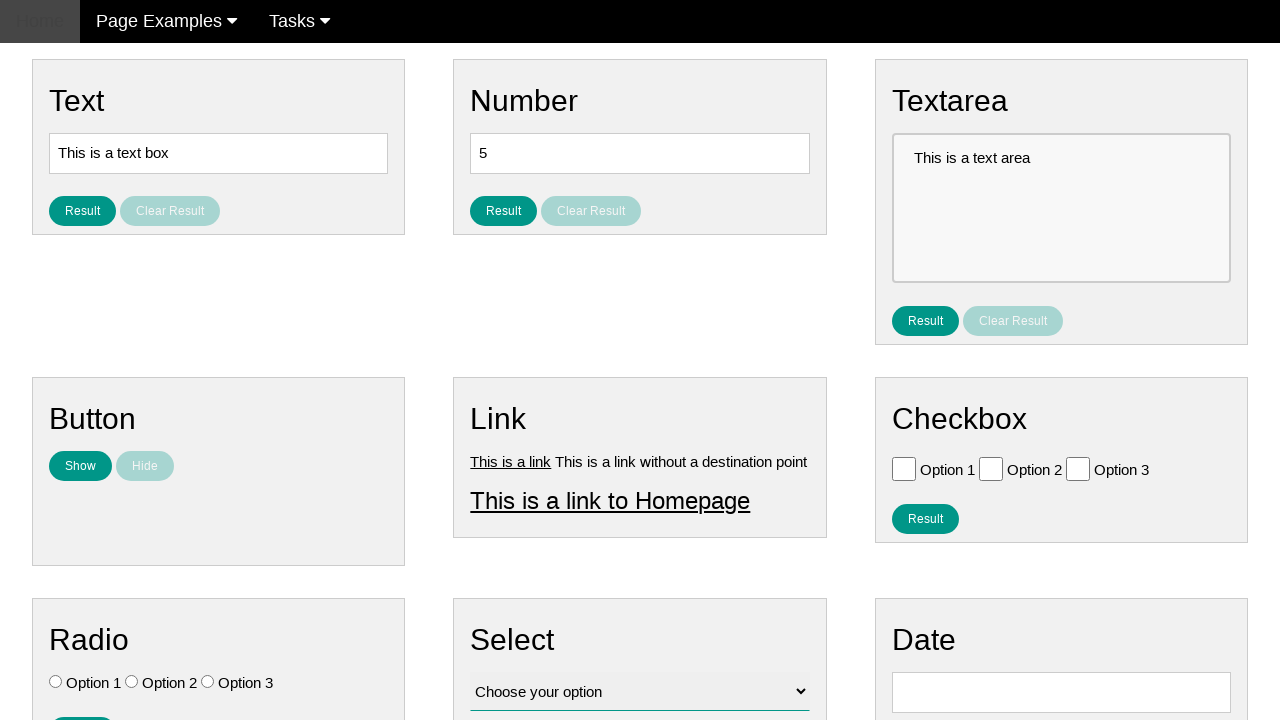

Located 3 checkboxes on the page
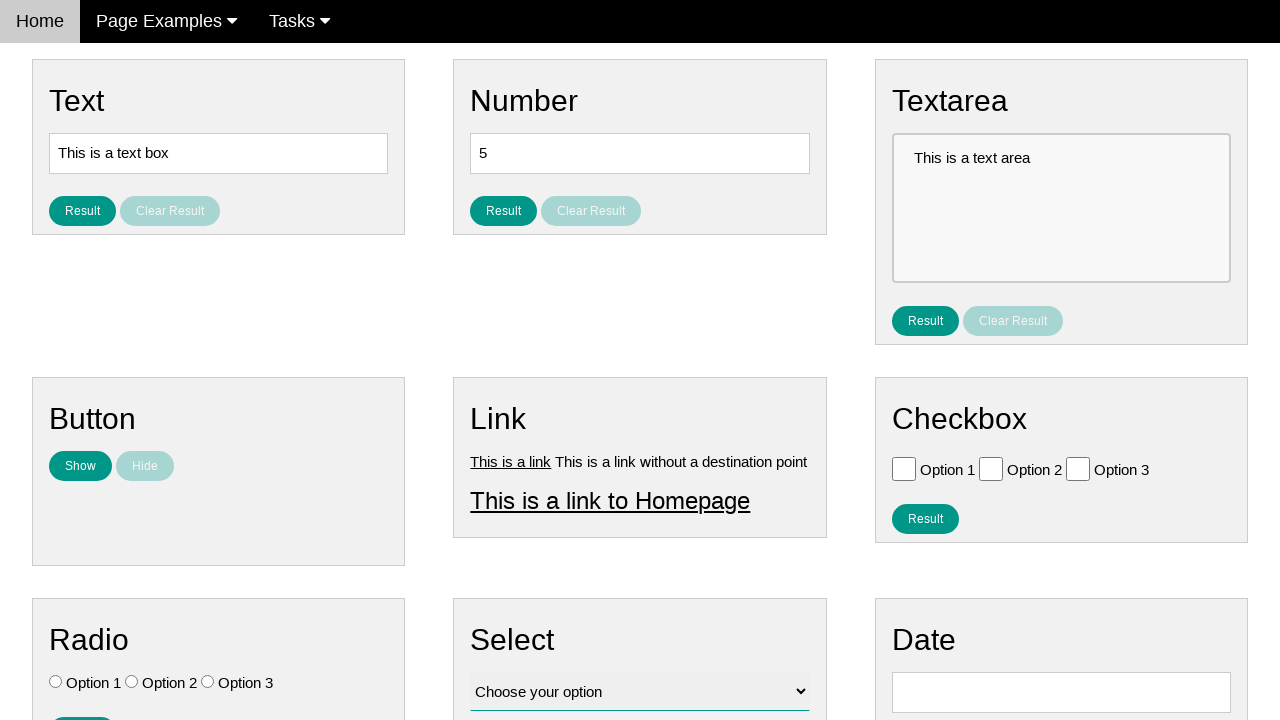

Clicked checkbox 1 to select it at (904, 468) on input[type='checkbox'] >> nth=0
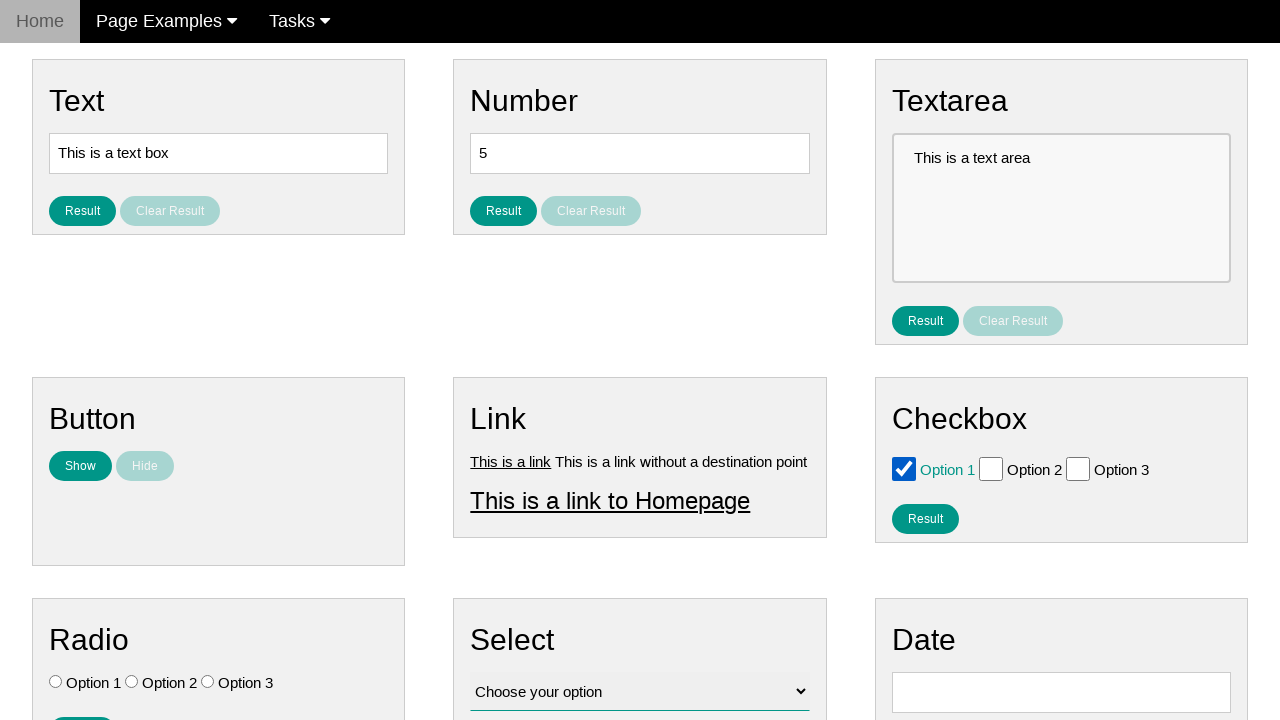

Clicked checkbox 1 to deselect it at (904, 468) on input[type='checkbox'] >> nth=0
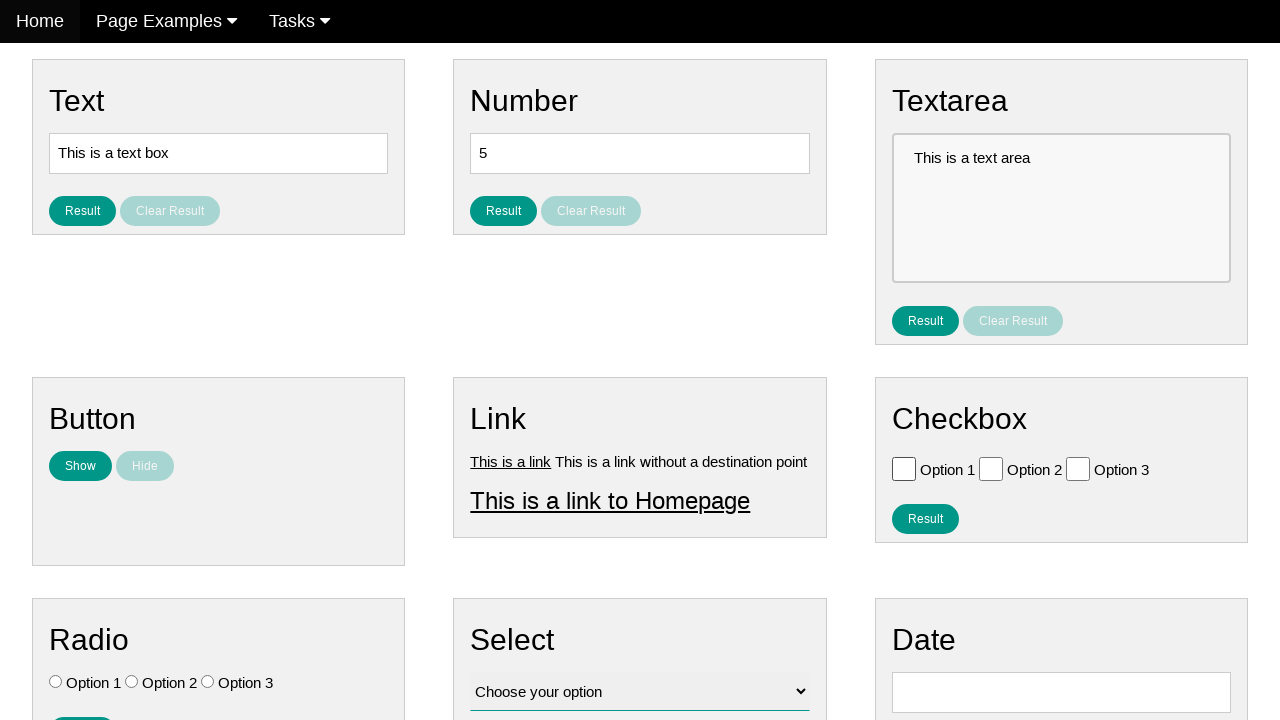

Clicked checkbox 2 to select it at (991, 468) on input[type='checkbox'] >> nth=1
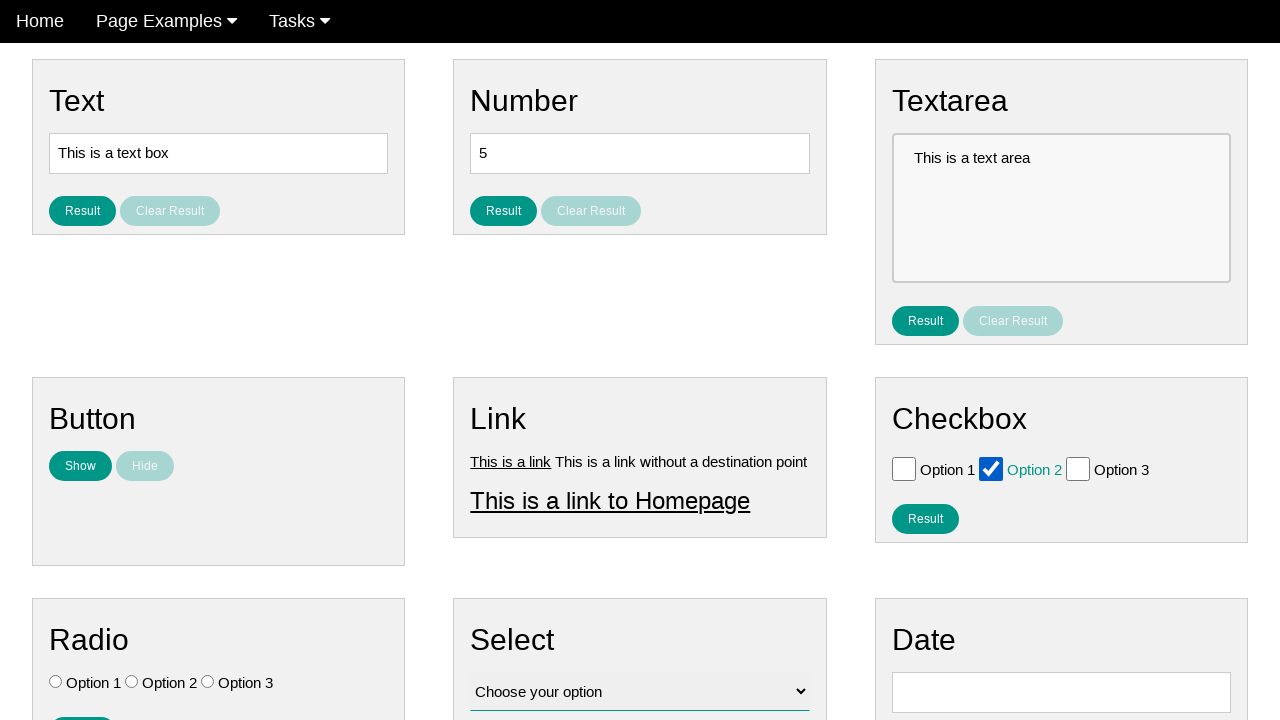

Clicked checkbox 2 to deselect it at (991, 468) on input[type='checkbox'] >> nth=1
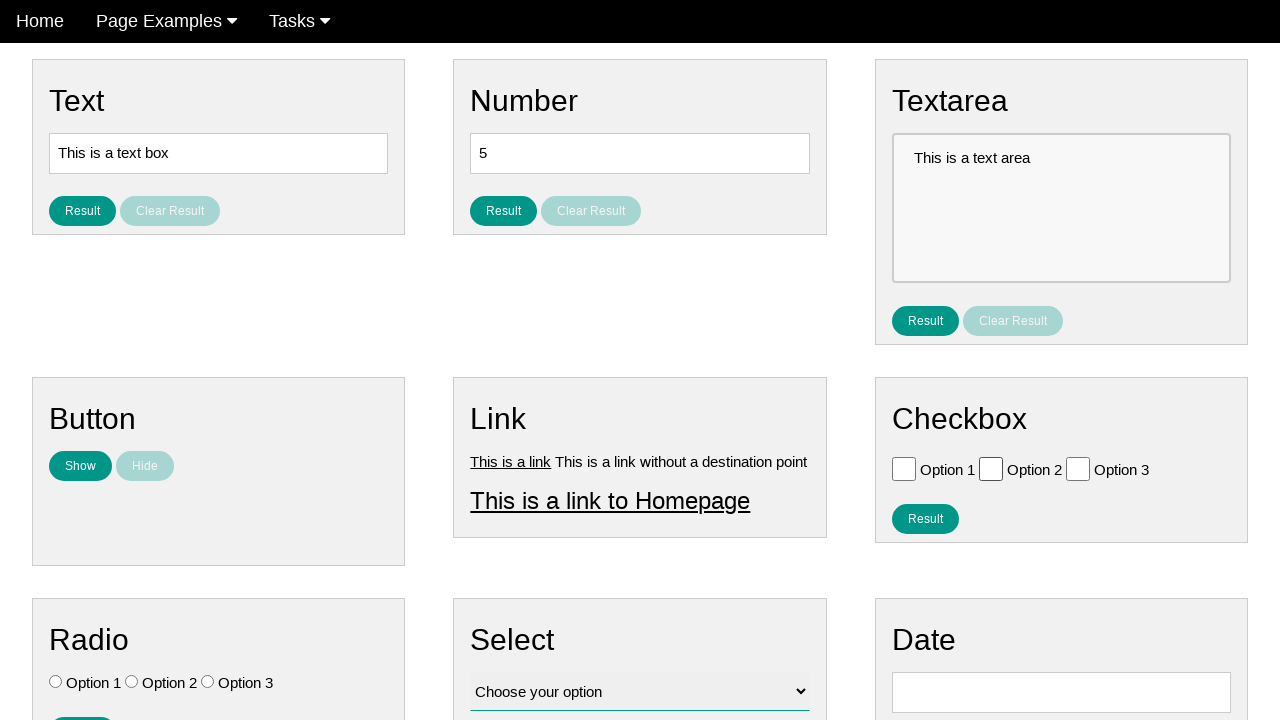

Clicked checkbox 3 to select it at (1078, 468) on input[type='checkbox'] >> nth=2
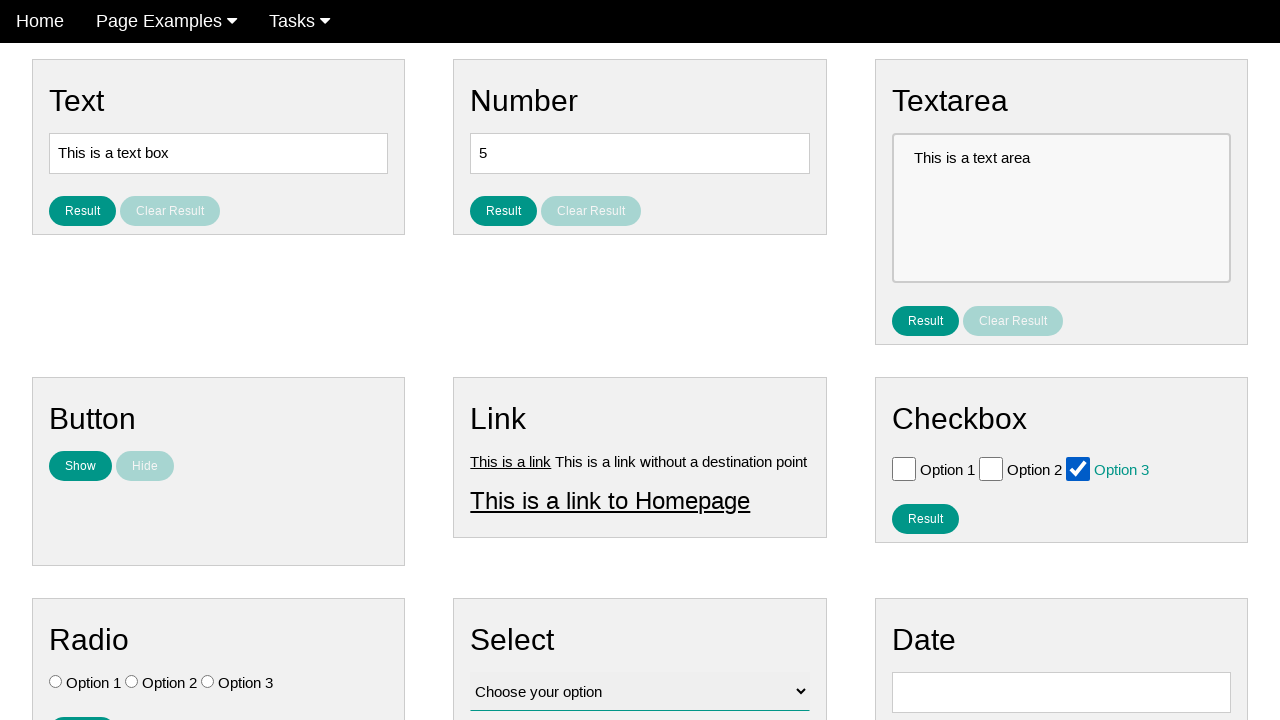

Clicked checkbox 3 to deselect it at (1078, 468) on input[type='checkbox'] >> nth=2
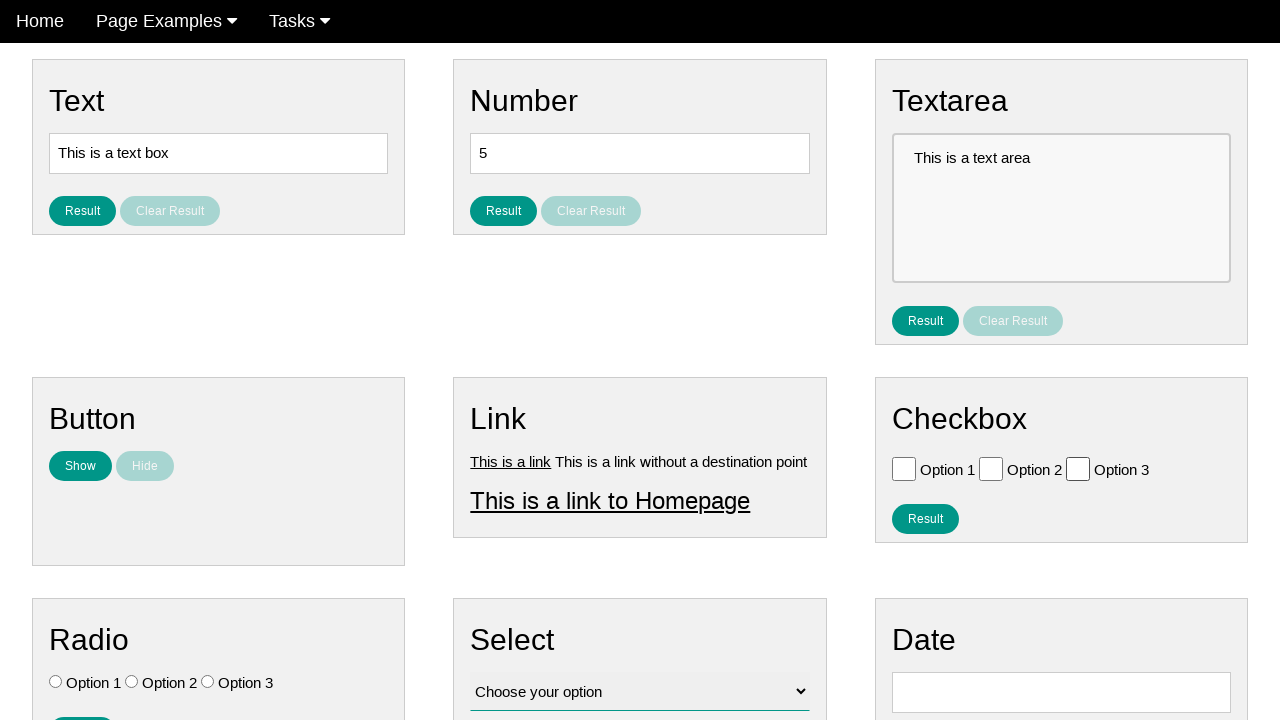

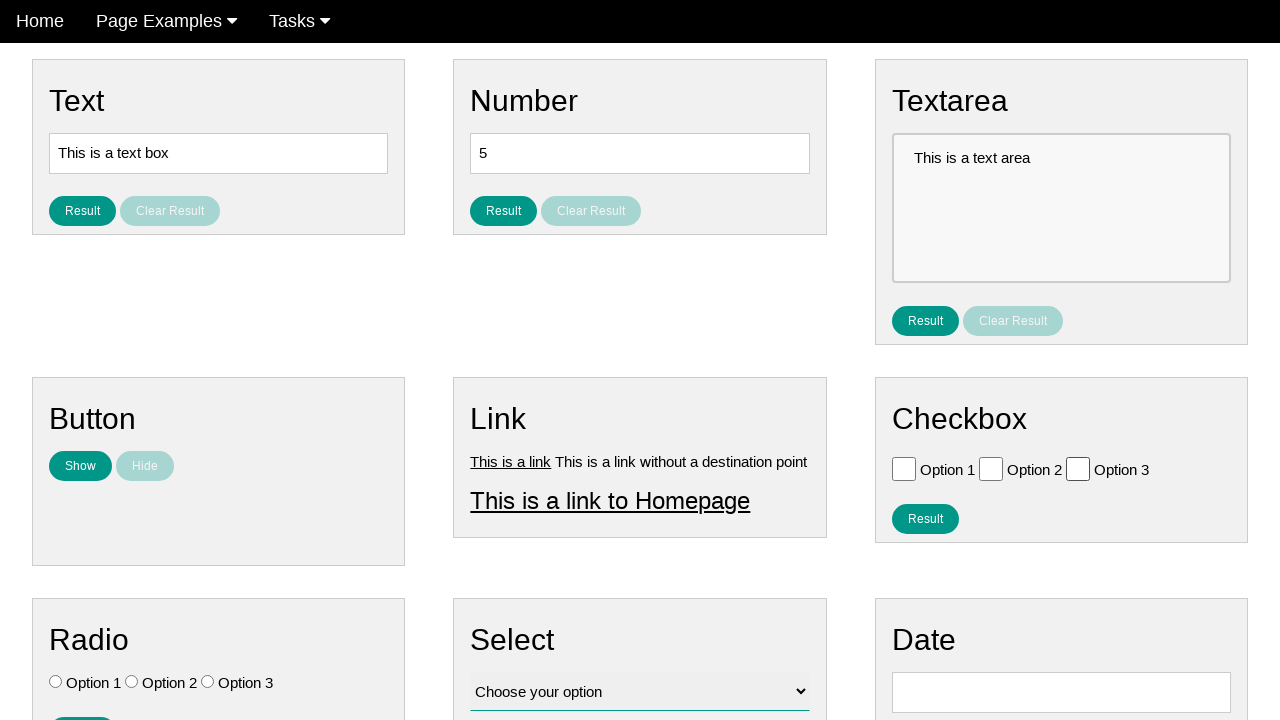